Tests browser window positioning functionality by maximizing the window, getting its position, and then setting a custom position

Starting URL: https://neostox.com/

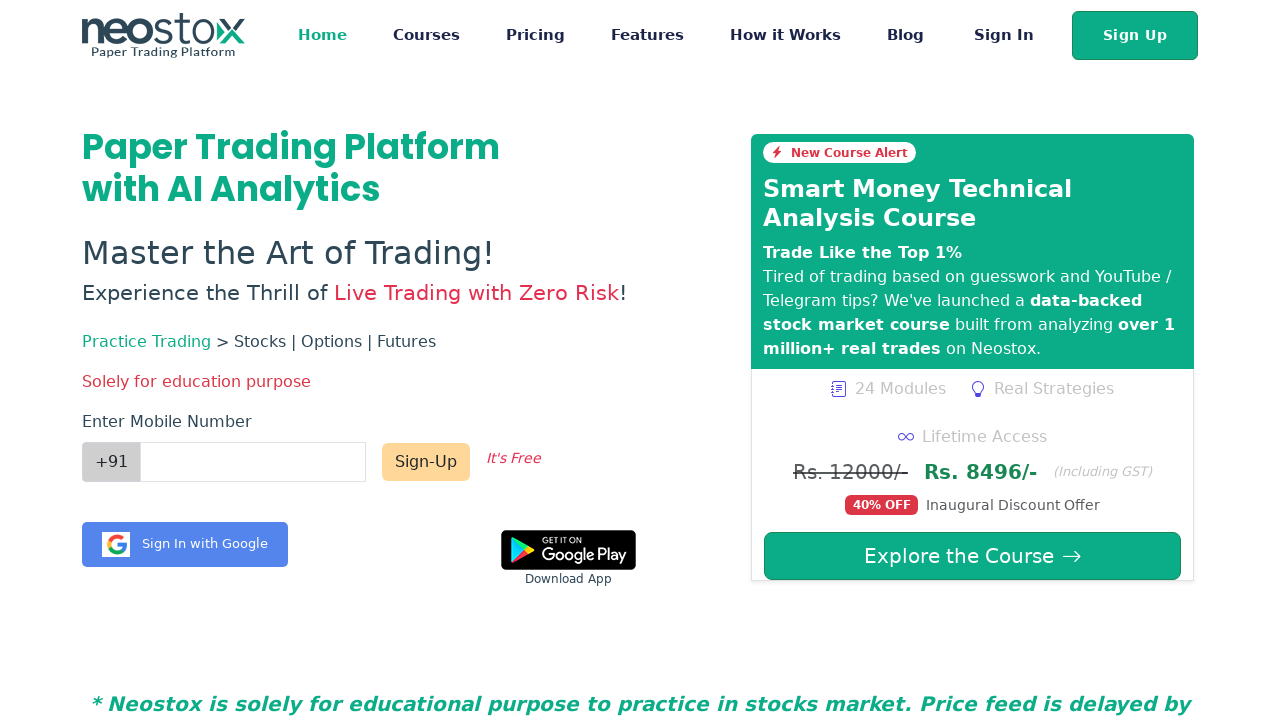

Set viewport size to 1920x1080 (maximized)
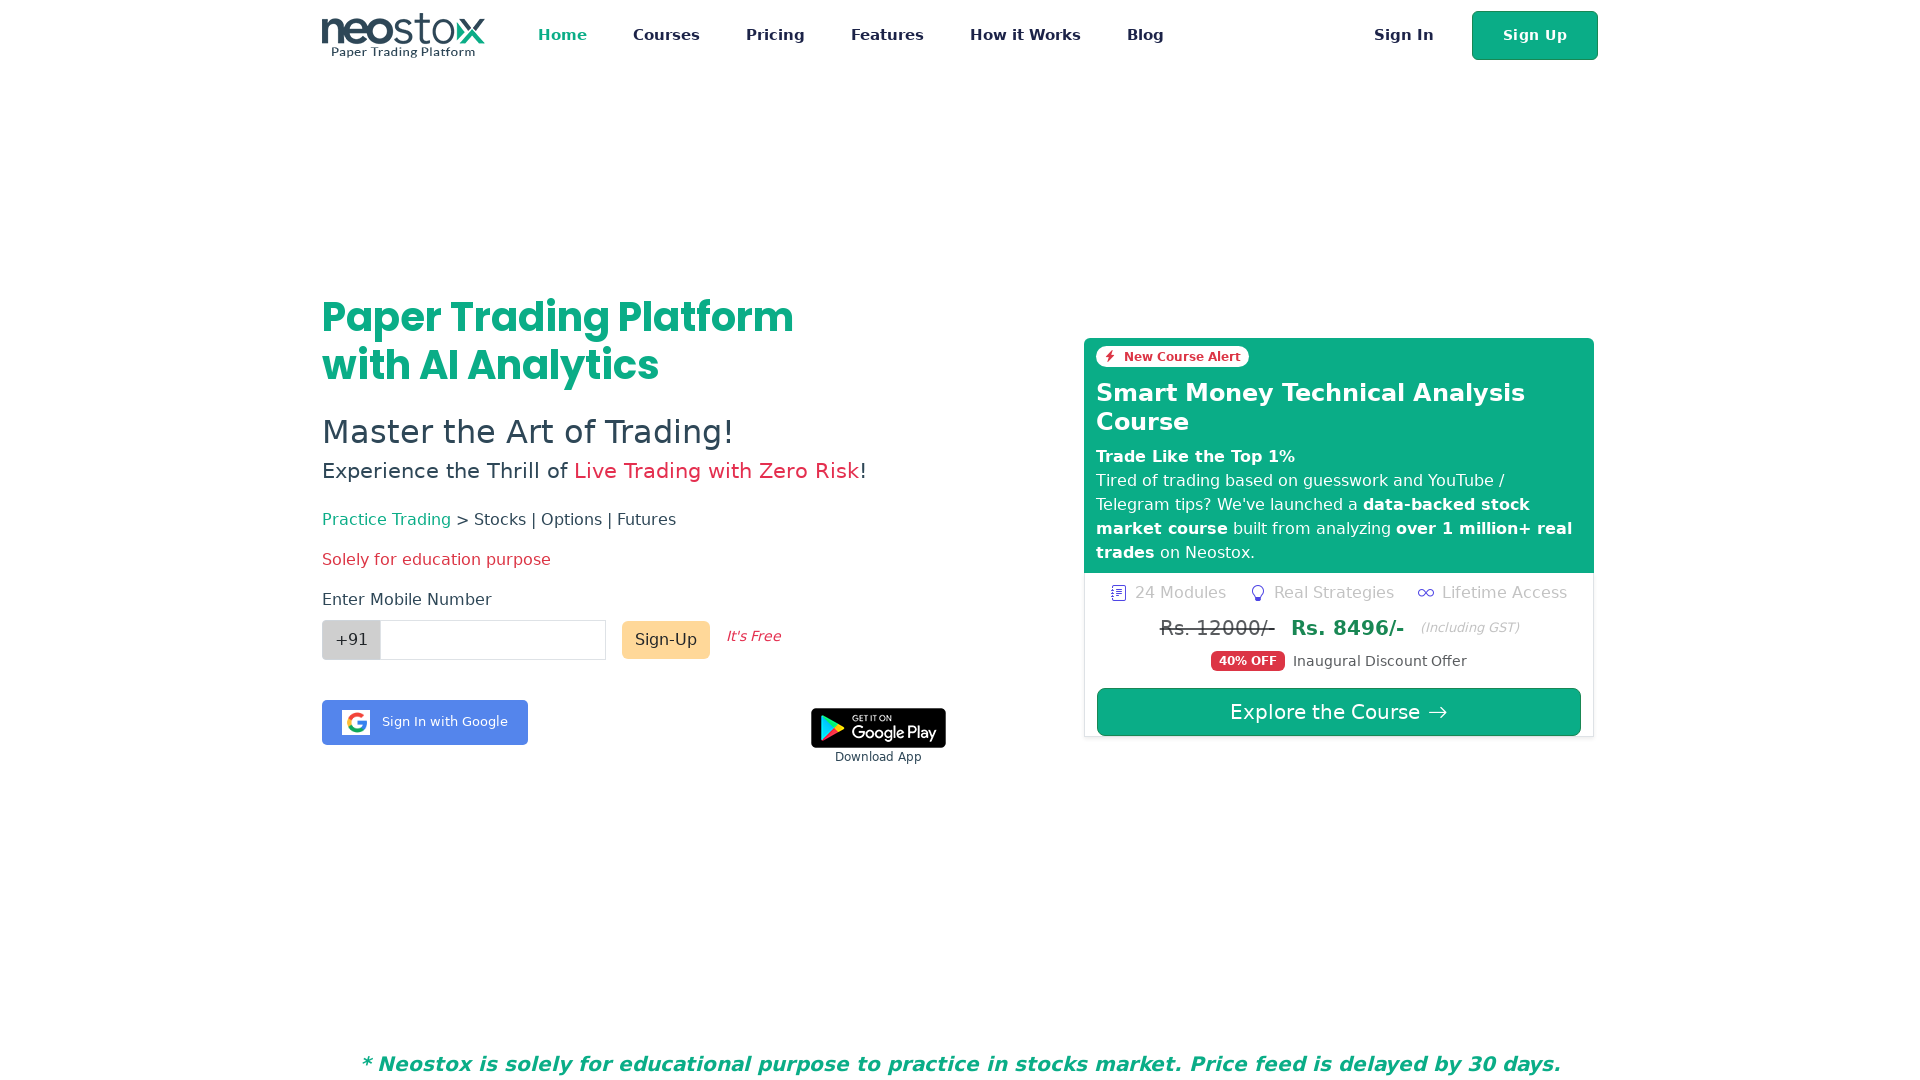

Waited 1 second for page to stabilize
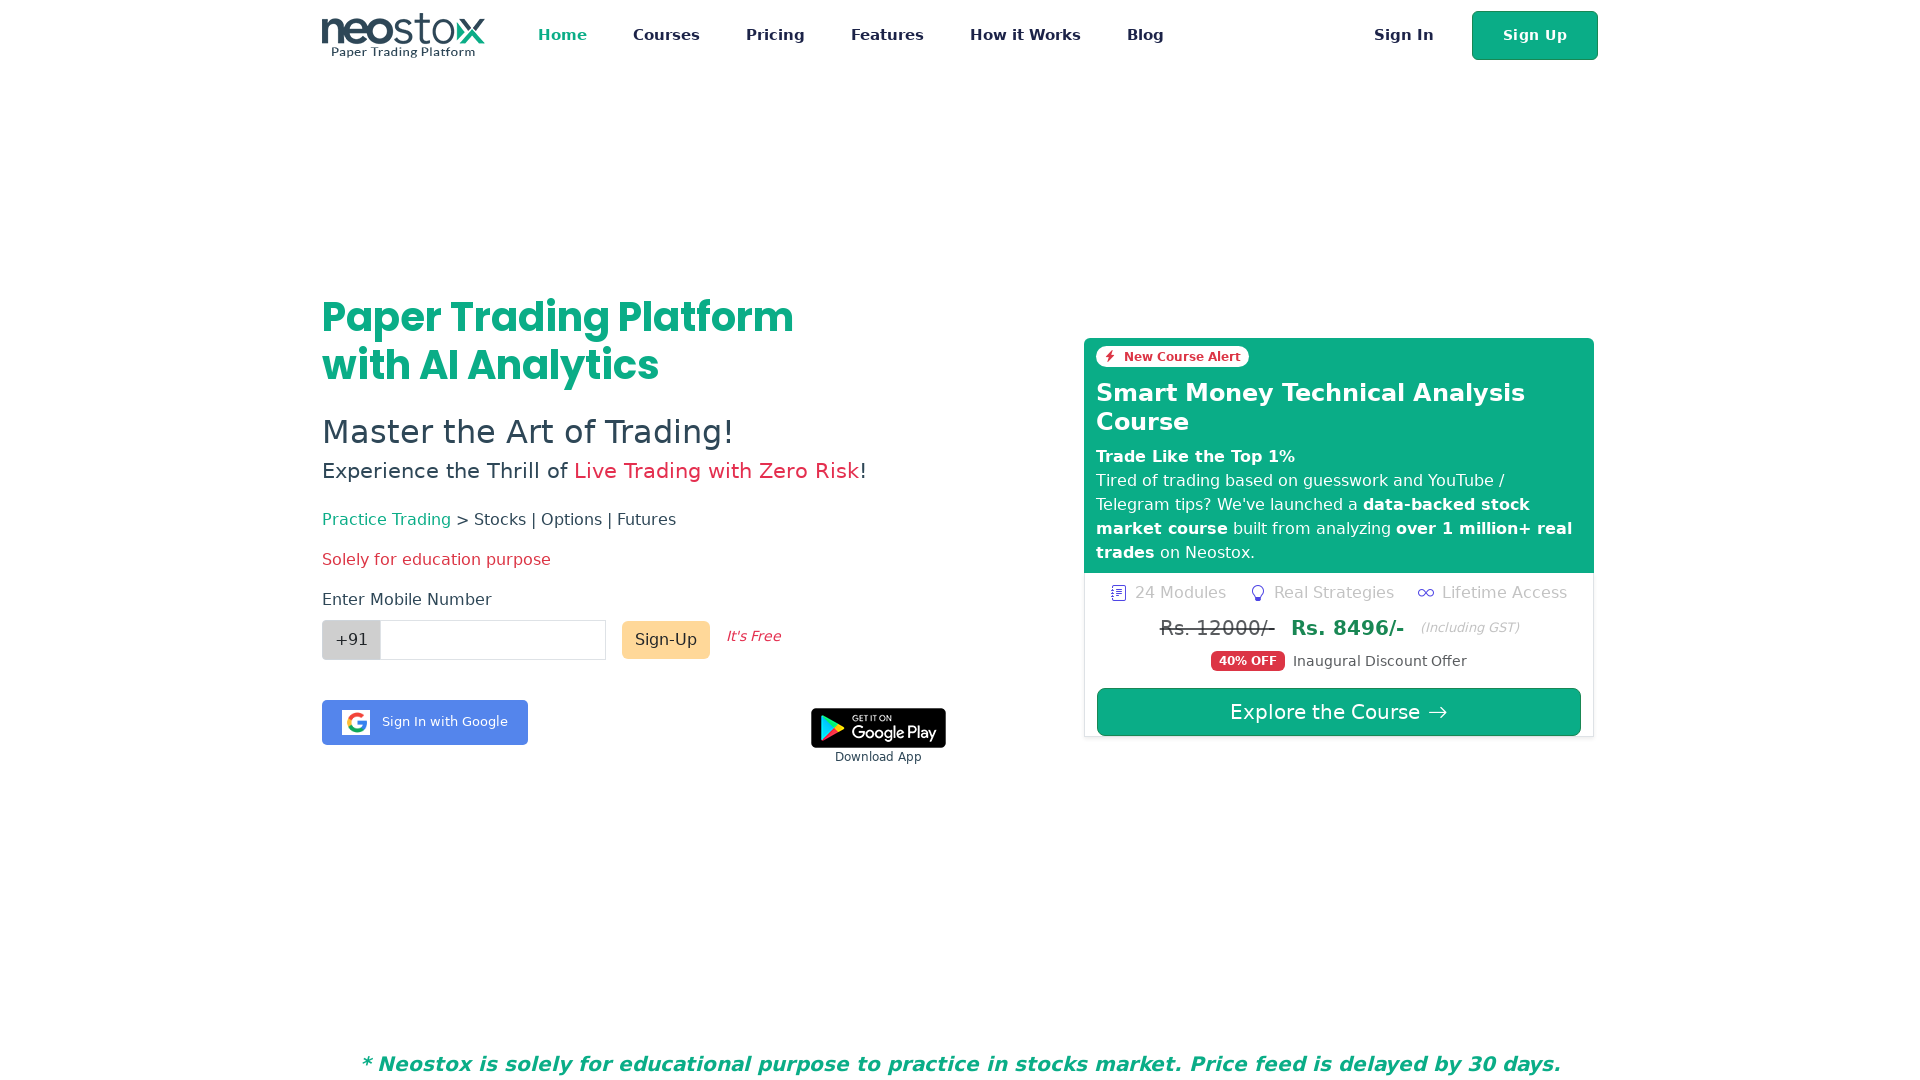

Retrieved current viewport size: {'width': 1920, 'height': 1080}
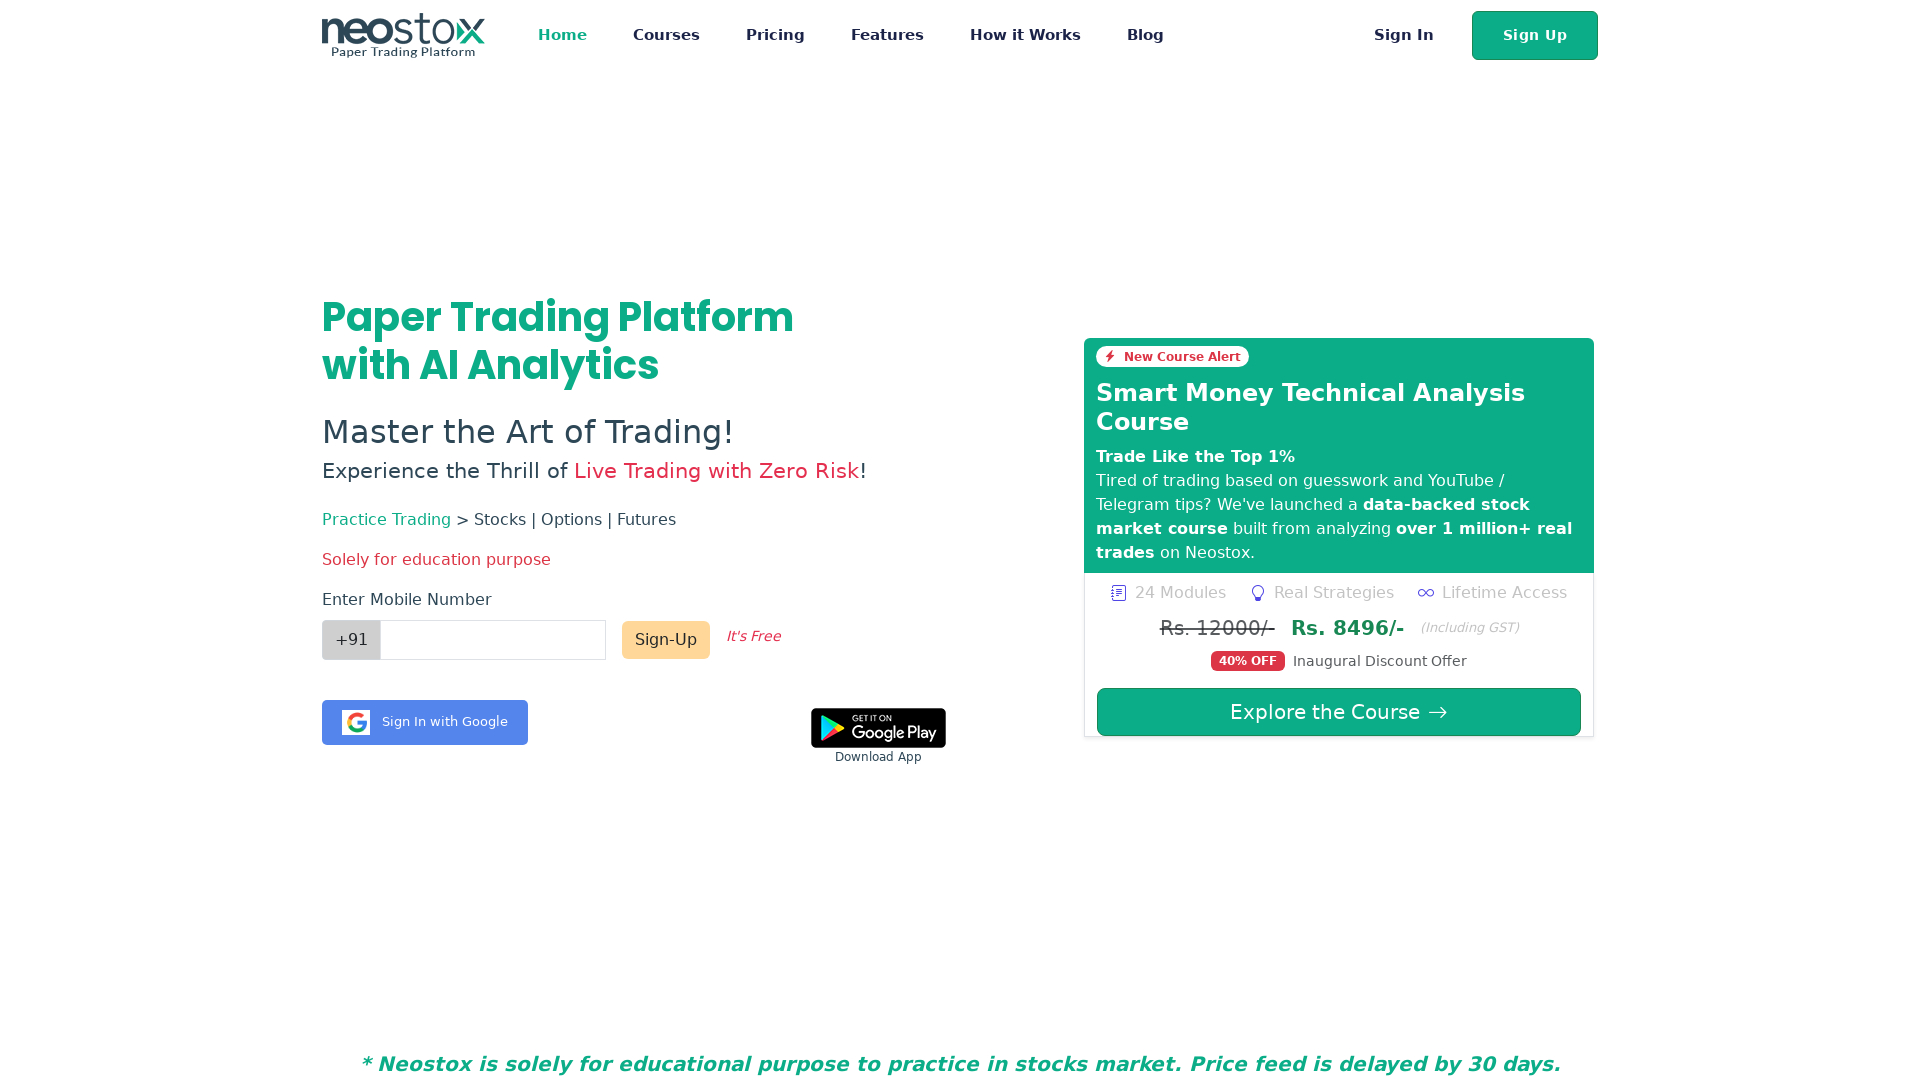

Set custom viewport size to 800x600
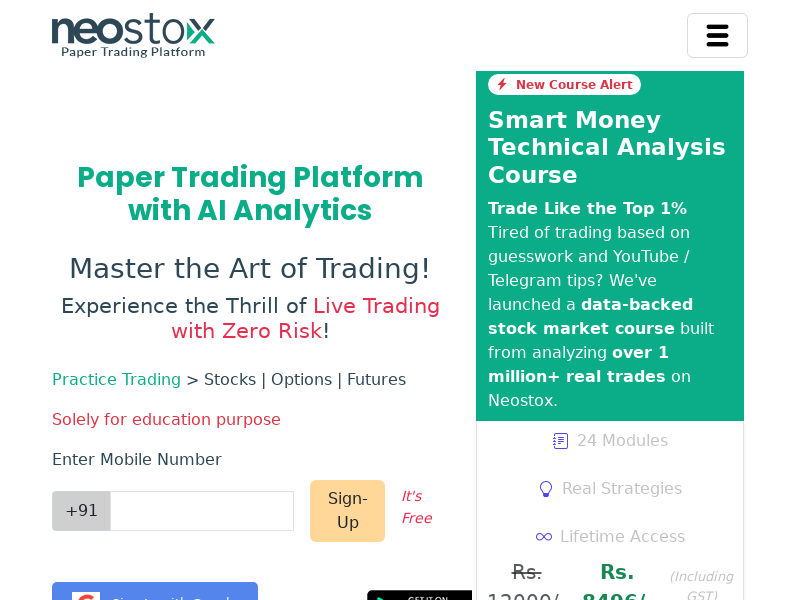

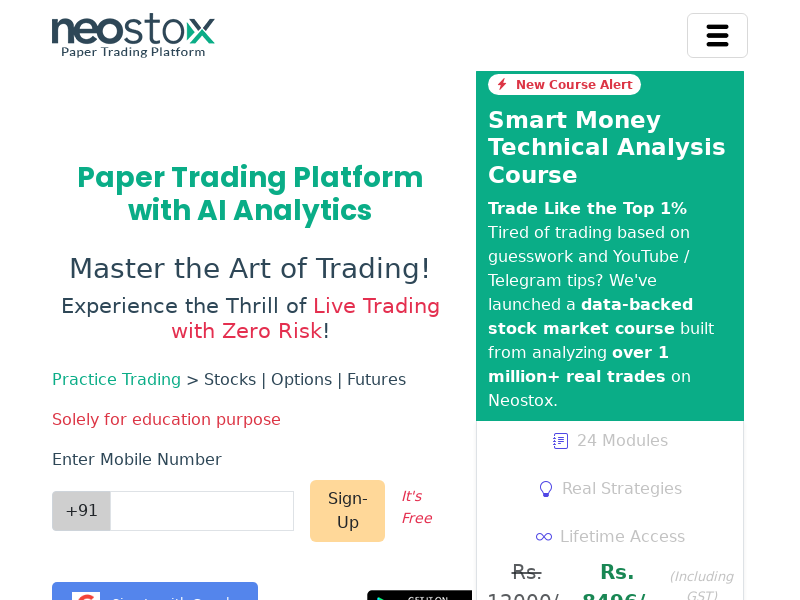